Navigates to the OrangeHRM demo site and retrieves the page title to verify the page loaded correctly

Starting URL: https://opensource-demo.orangehrmlive.com/

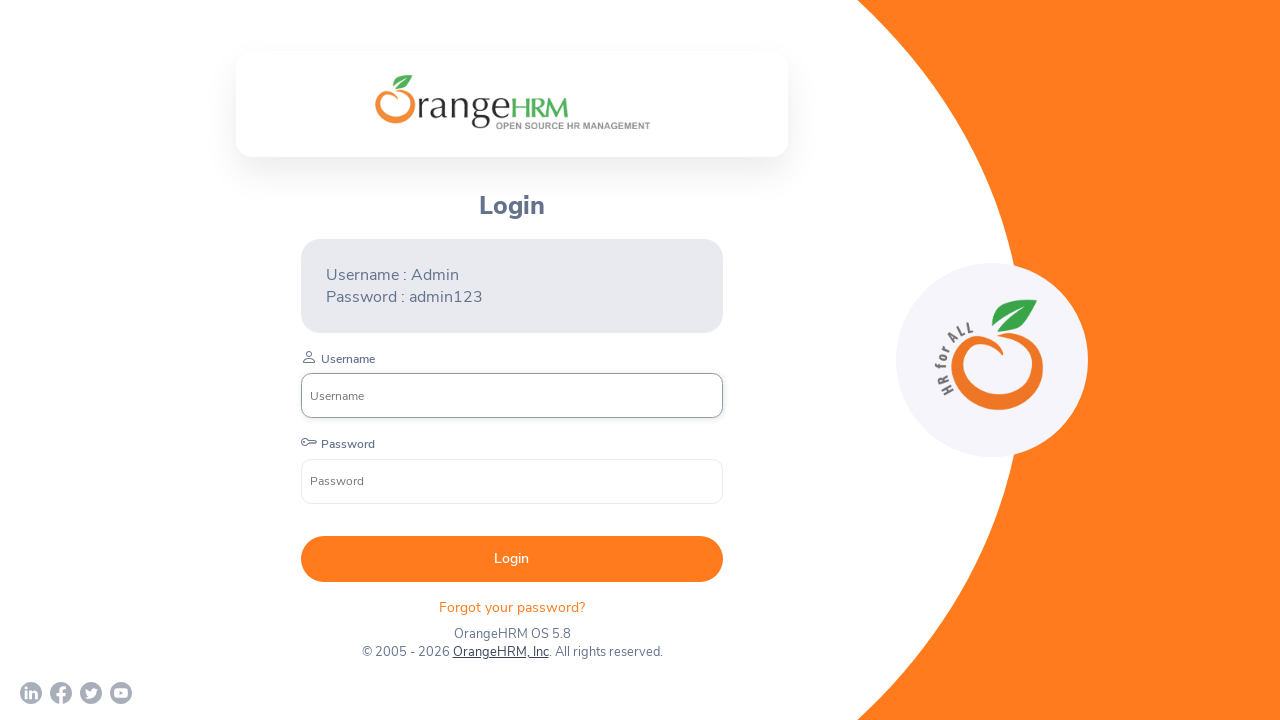

Waited for page DOM content to load
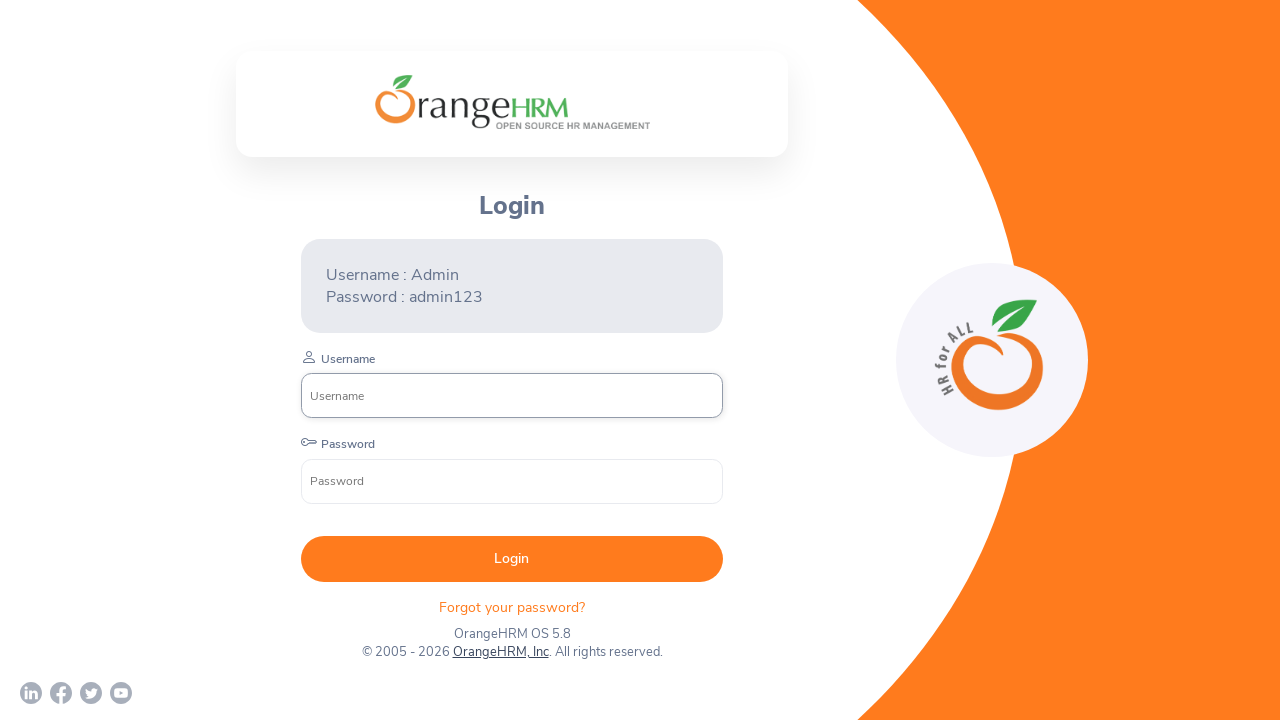

Retrieved page title: OrangeHRM
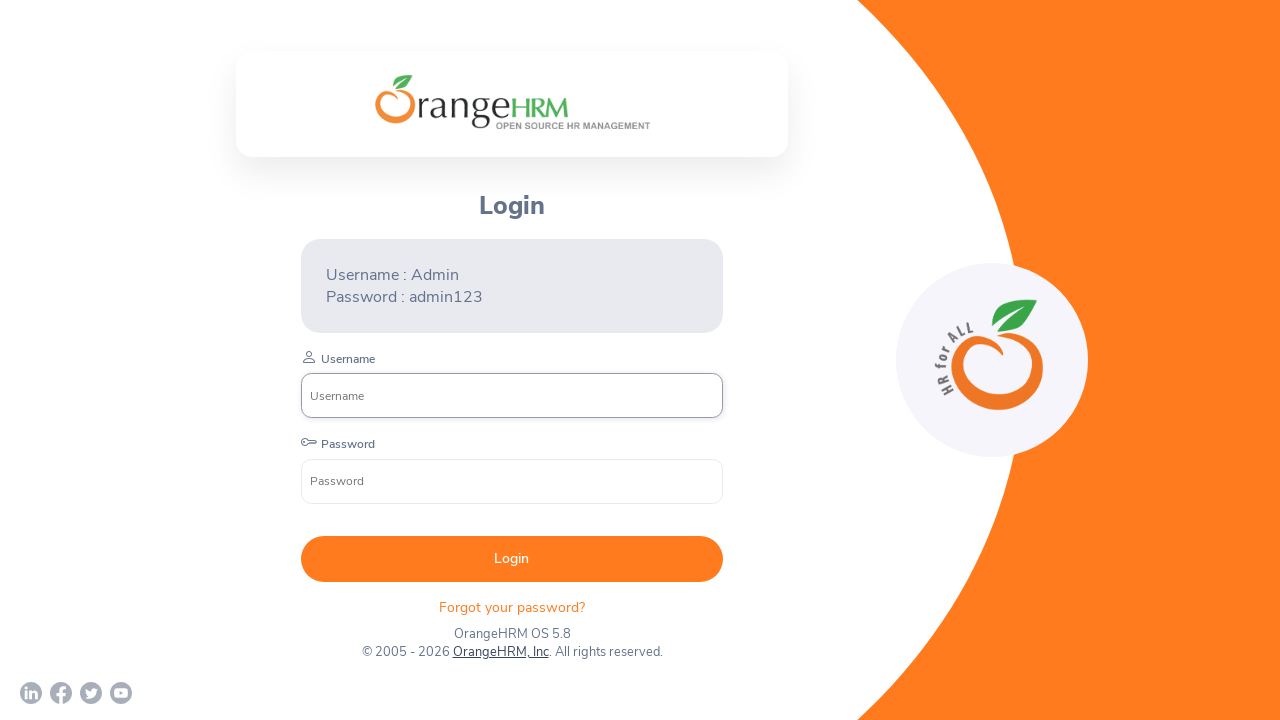

Printed page title to console
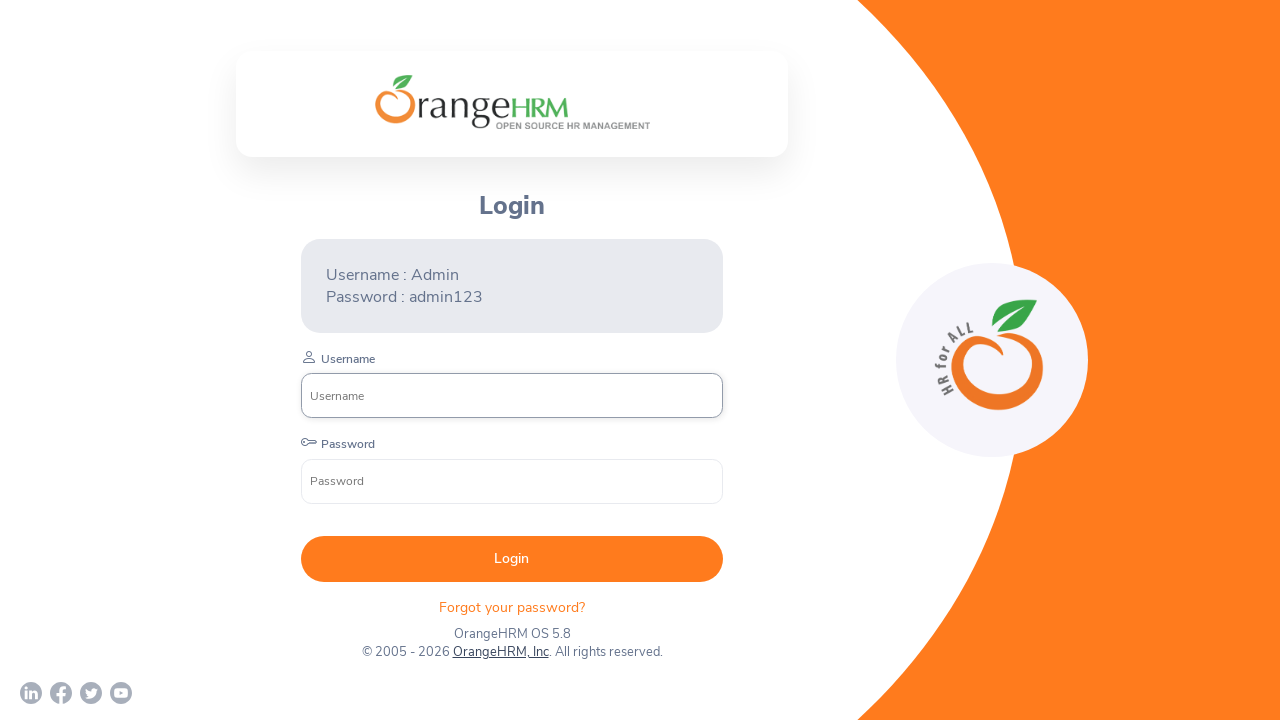

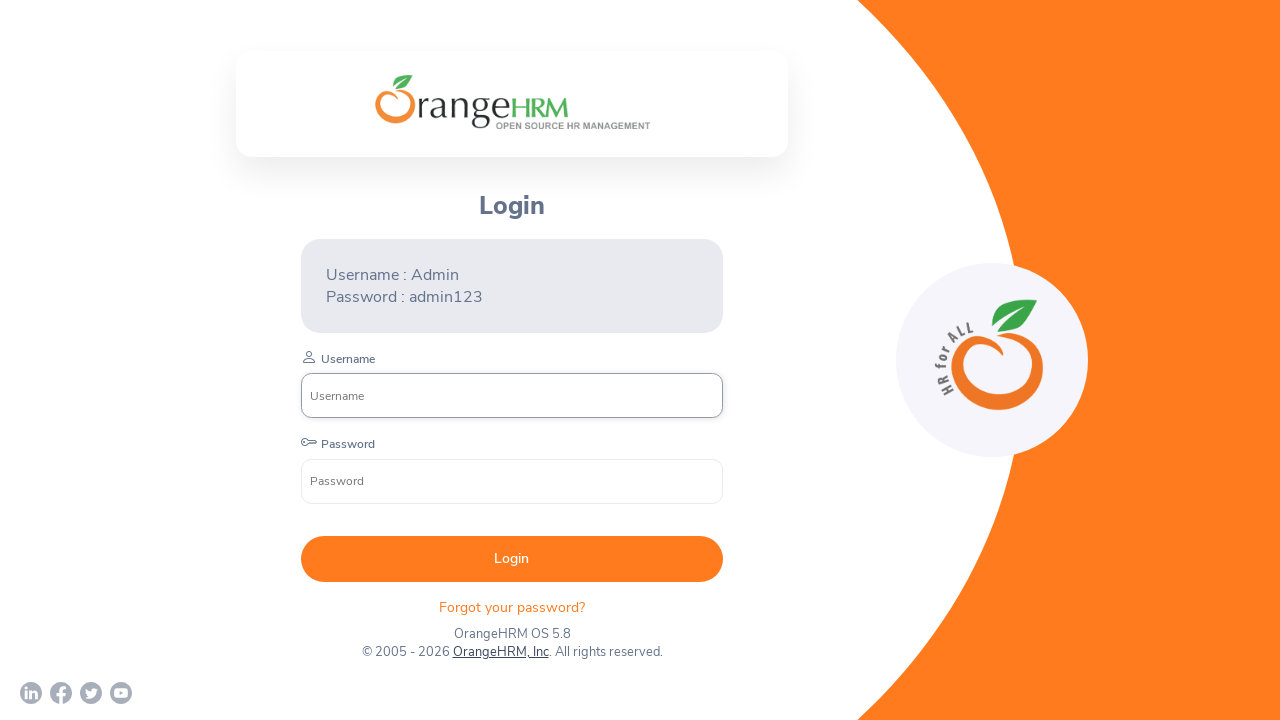